Navigates to the Twitch homepage and waits for the page to load.

Starting URL: https://www.twitch.tv/

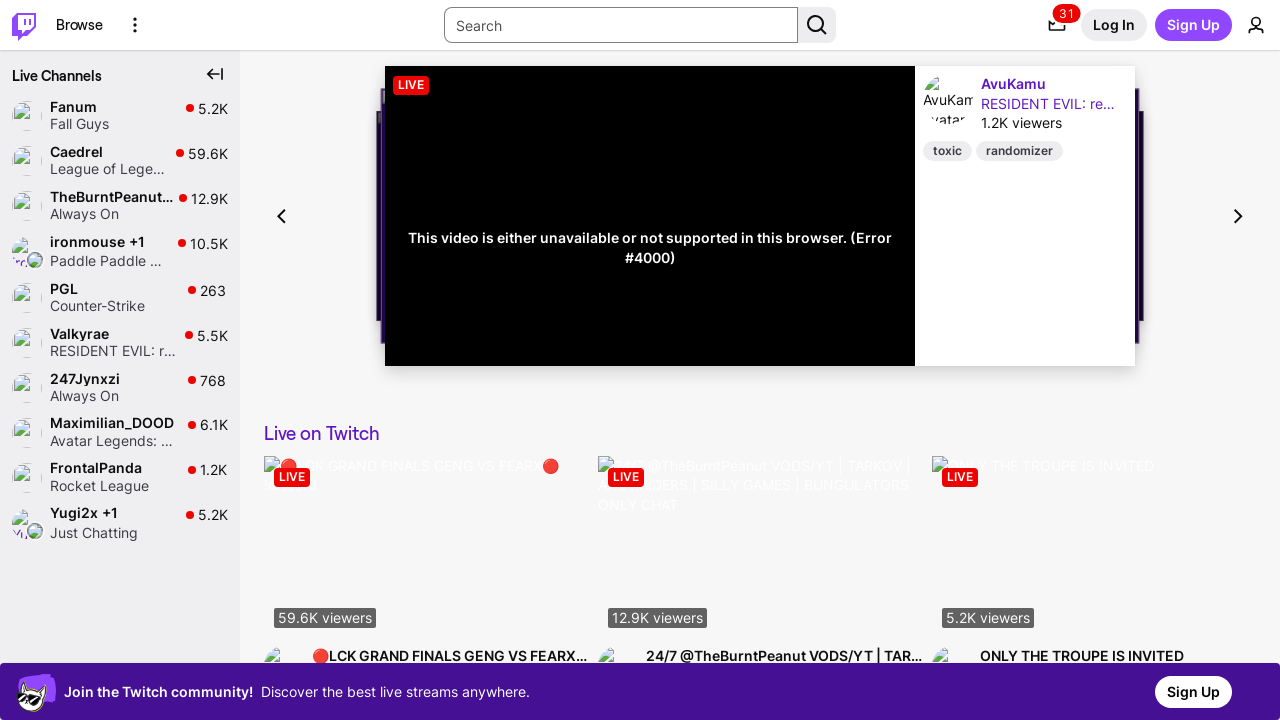

Navigated to Twitch homepage
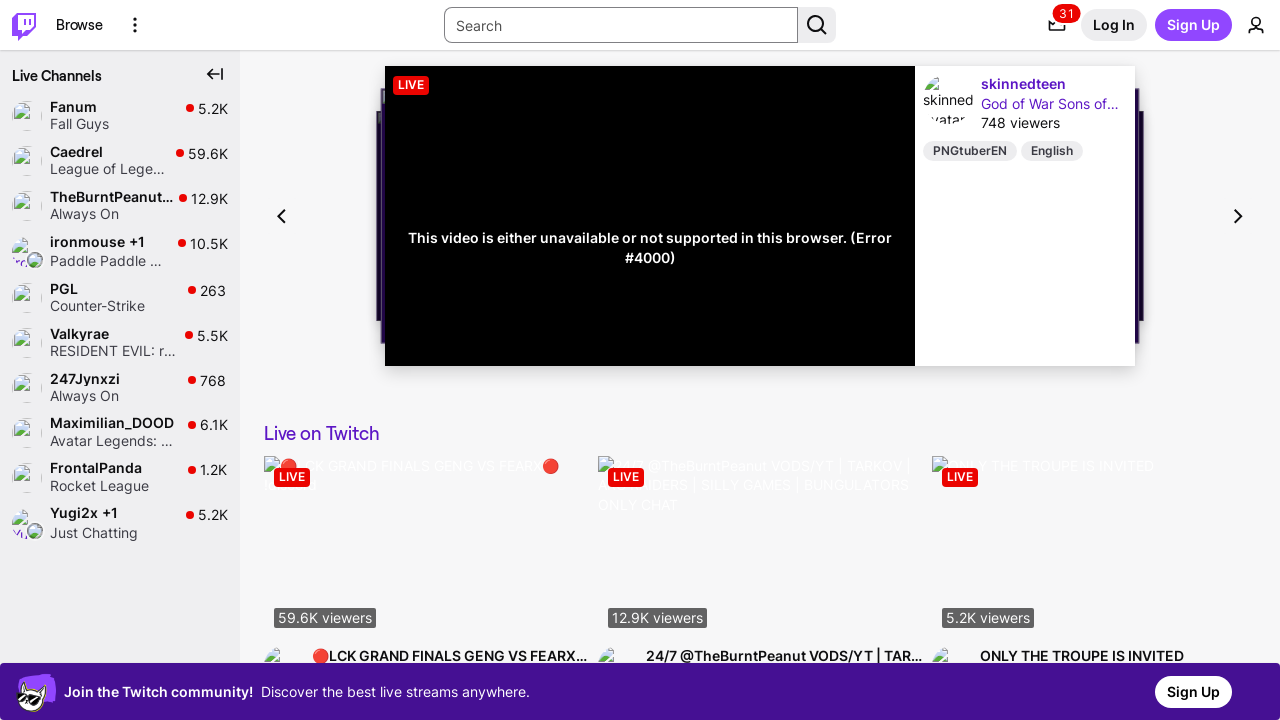

Waited for DOM content to load
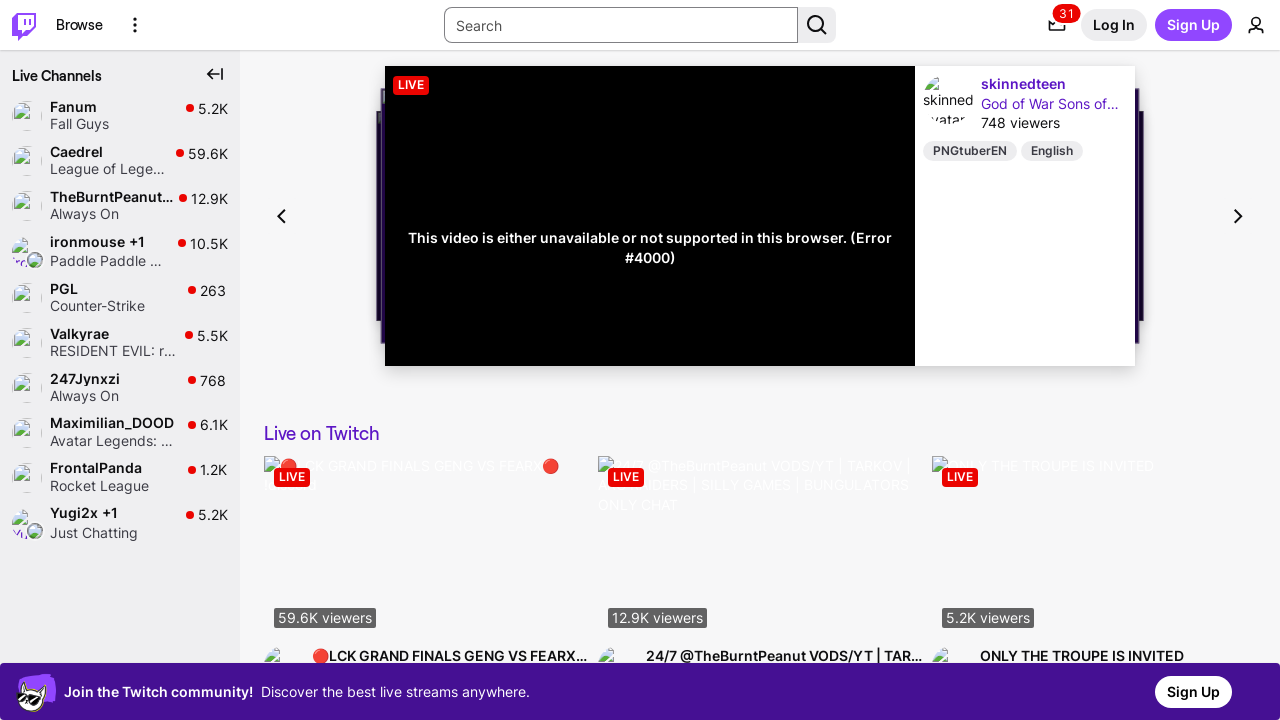

Verified Twitch homepage content loaded successfully
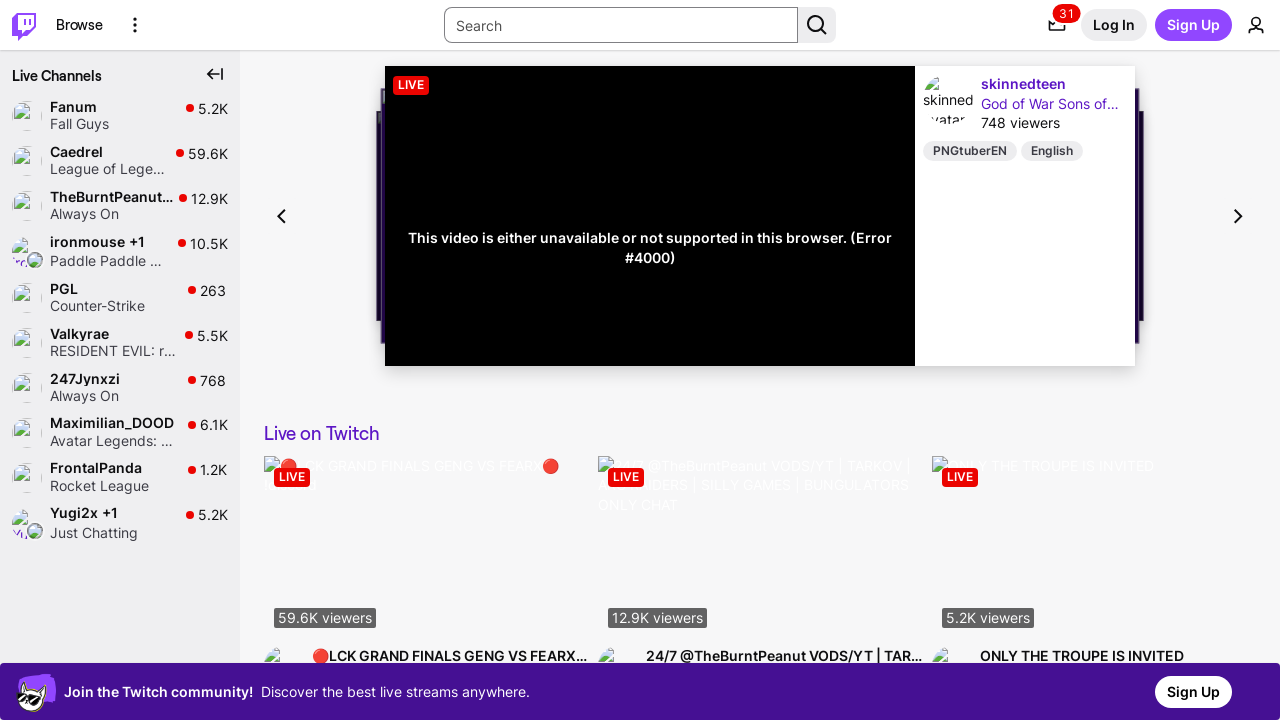

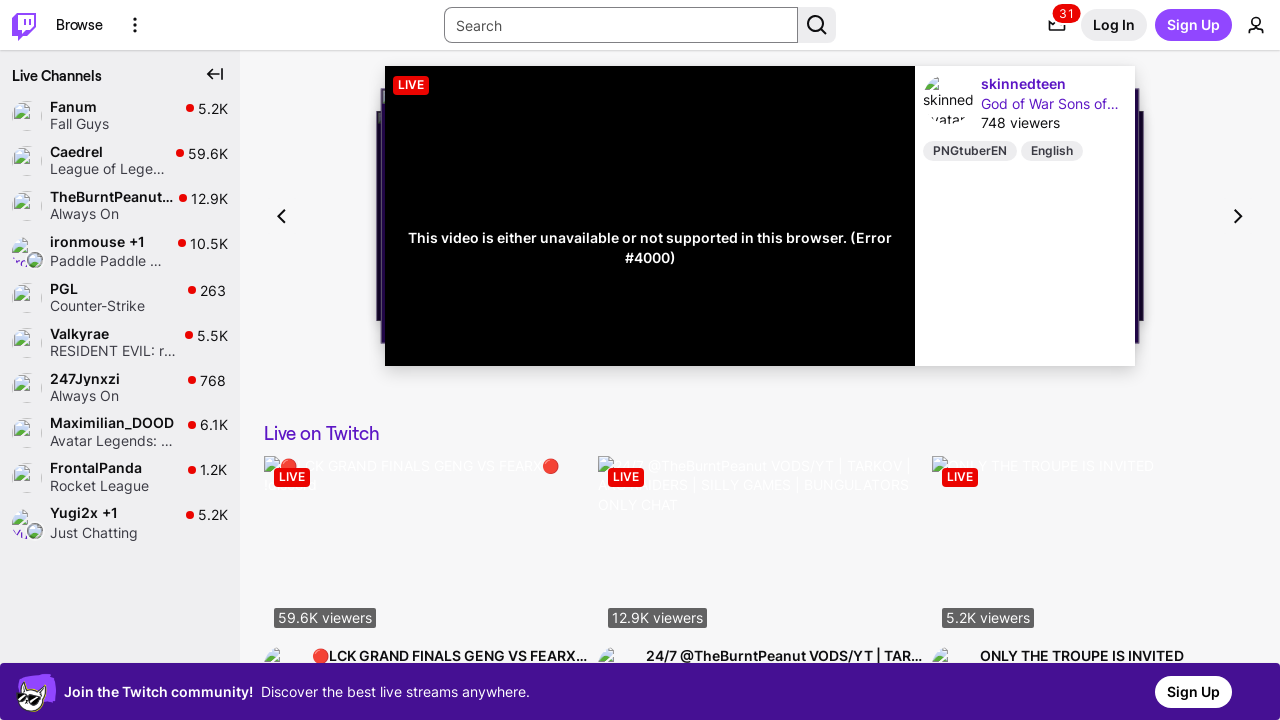